Tests click and hold action on an element inside an iframe

Starting URL: https://www.w3schools.com/jsref/tryit.asp?filename=tryjsref_onmousedown

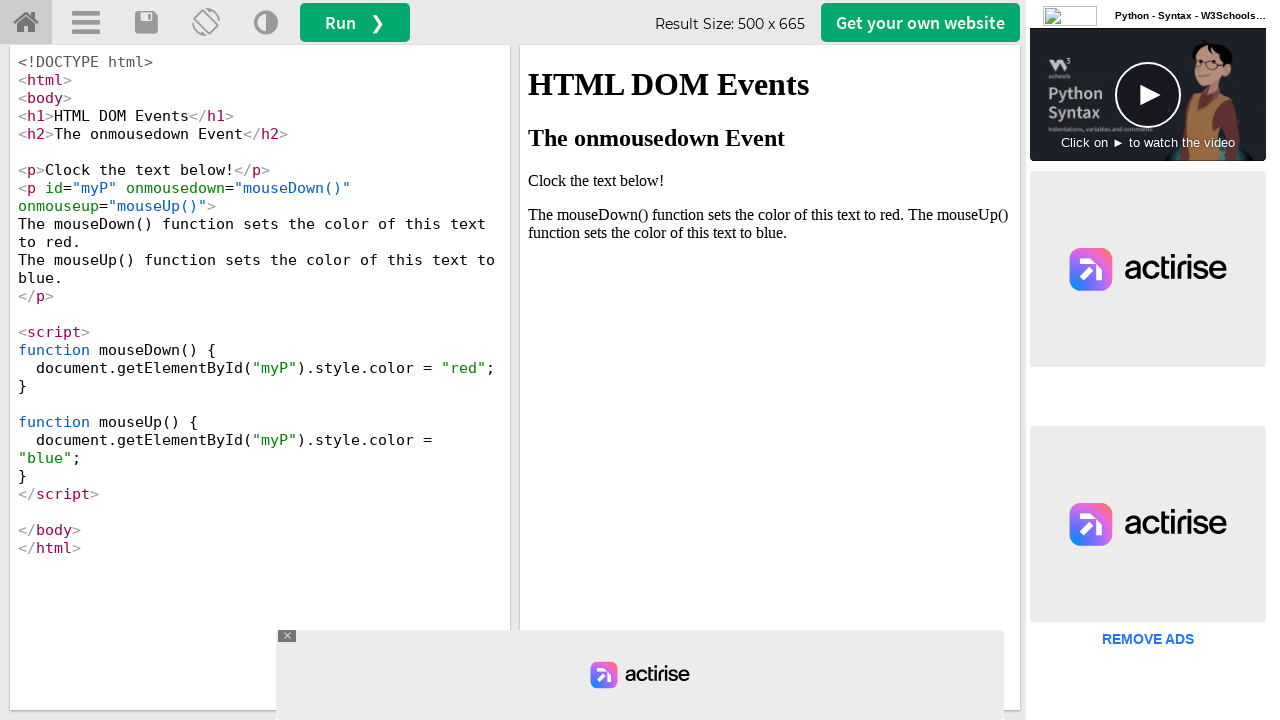

Located iframe with id 'iframeResult'
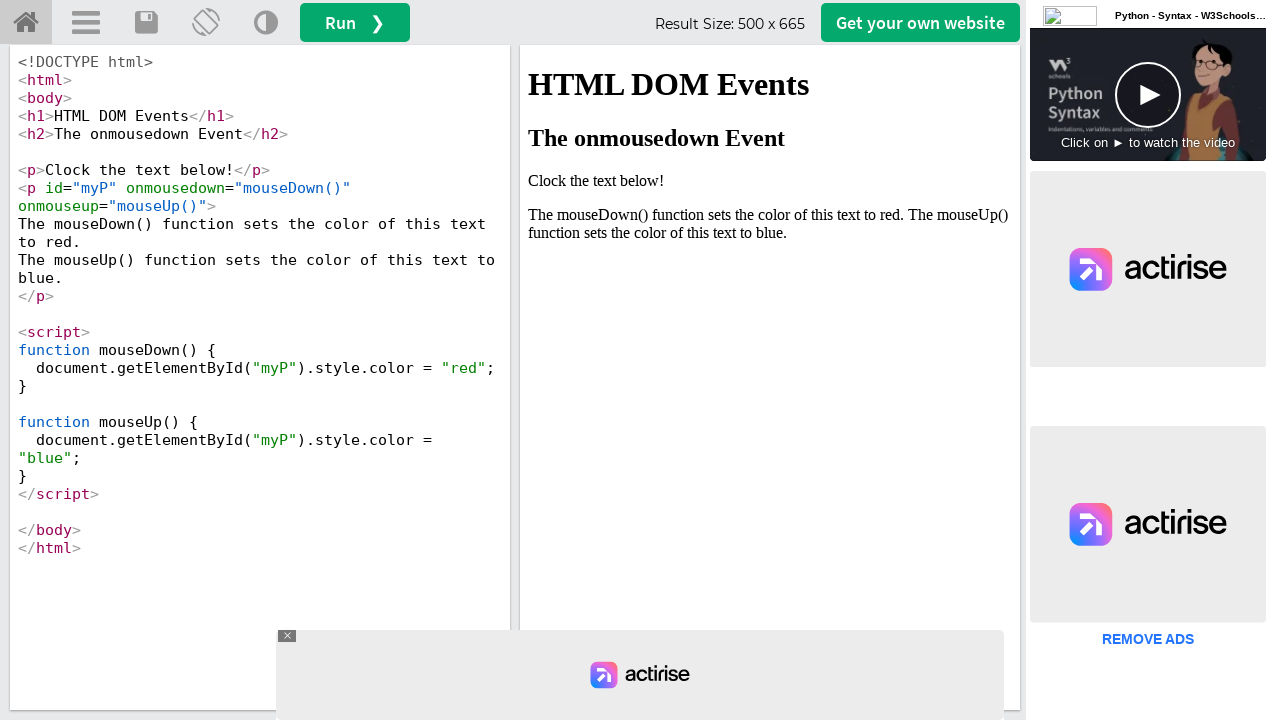

Hovered over paragraph element with id 'myP' inside iframe at (770, 224) on iframe#iframeResult >> internal:control=enter-frame >> #myP
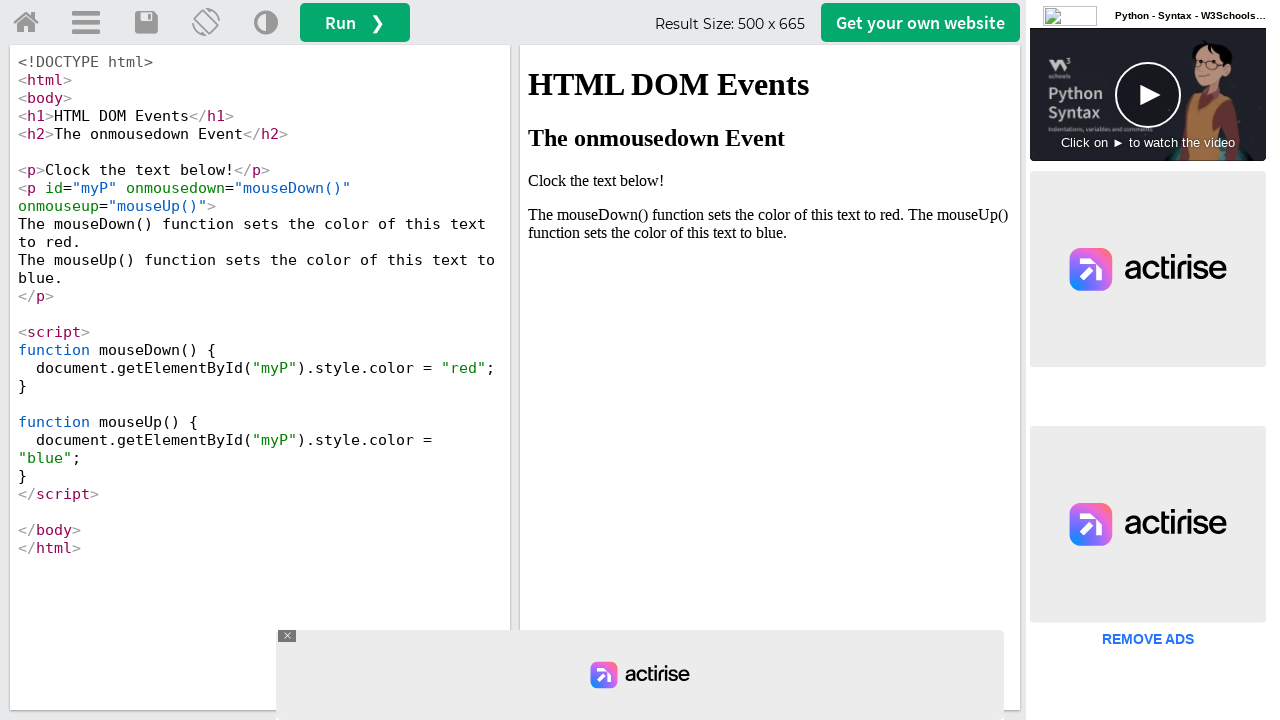

Pressed mouse button down to initiate click and hold action at (770, 224)
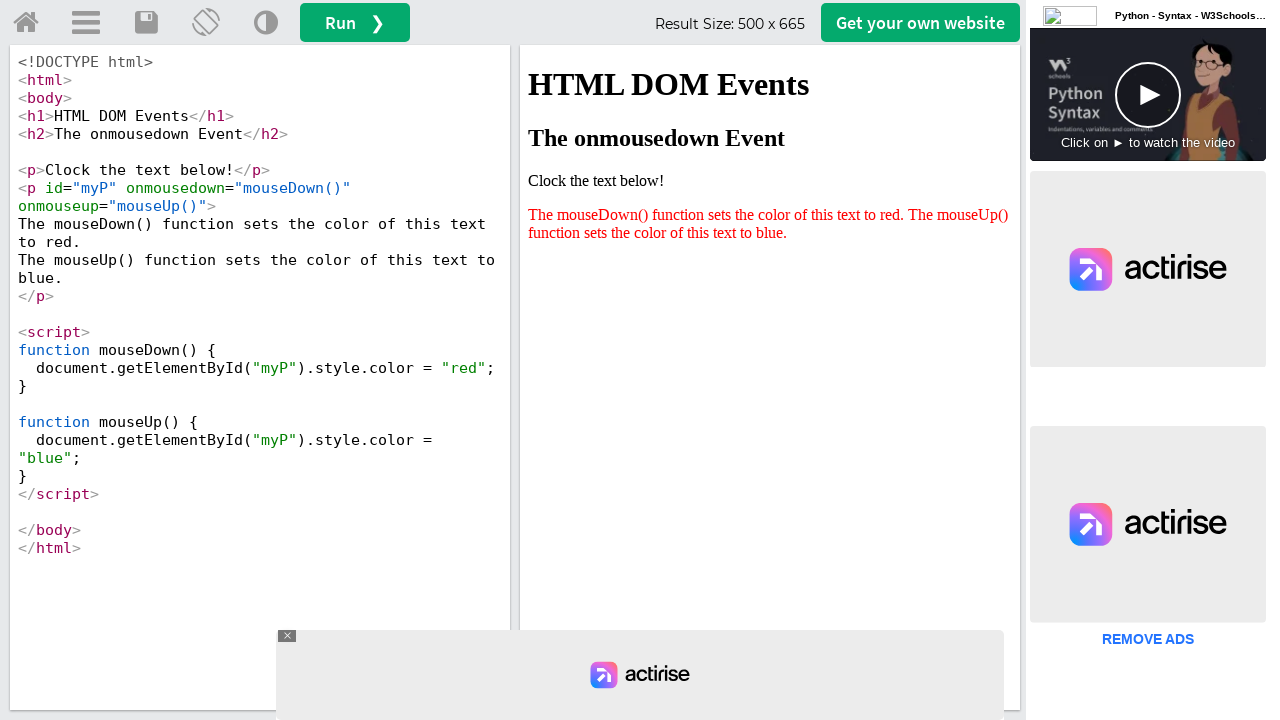

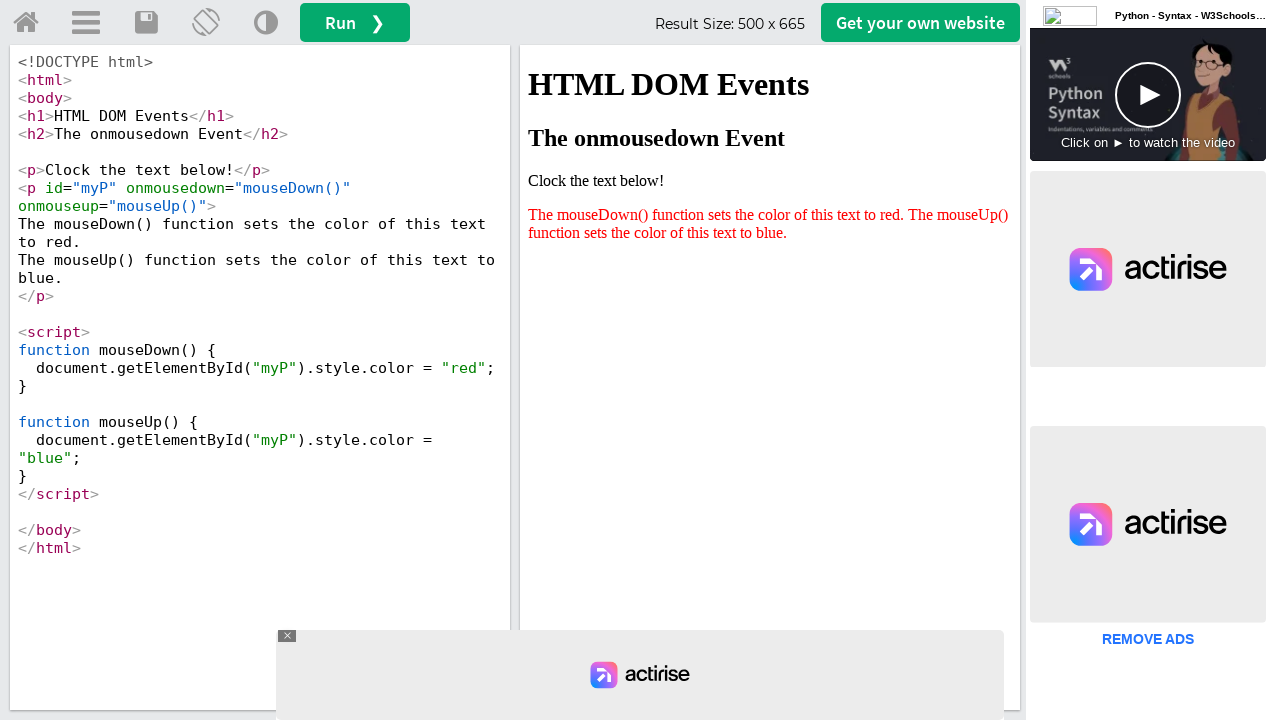